Tests displaying jQuery Growl notification messages on a page by injecting jQuery, jQuery Growl library and its styles, then triggering various notification types (plain, error, notice, warning).

Starting URL: http://the-internet.herokuapp.com

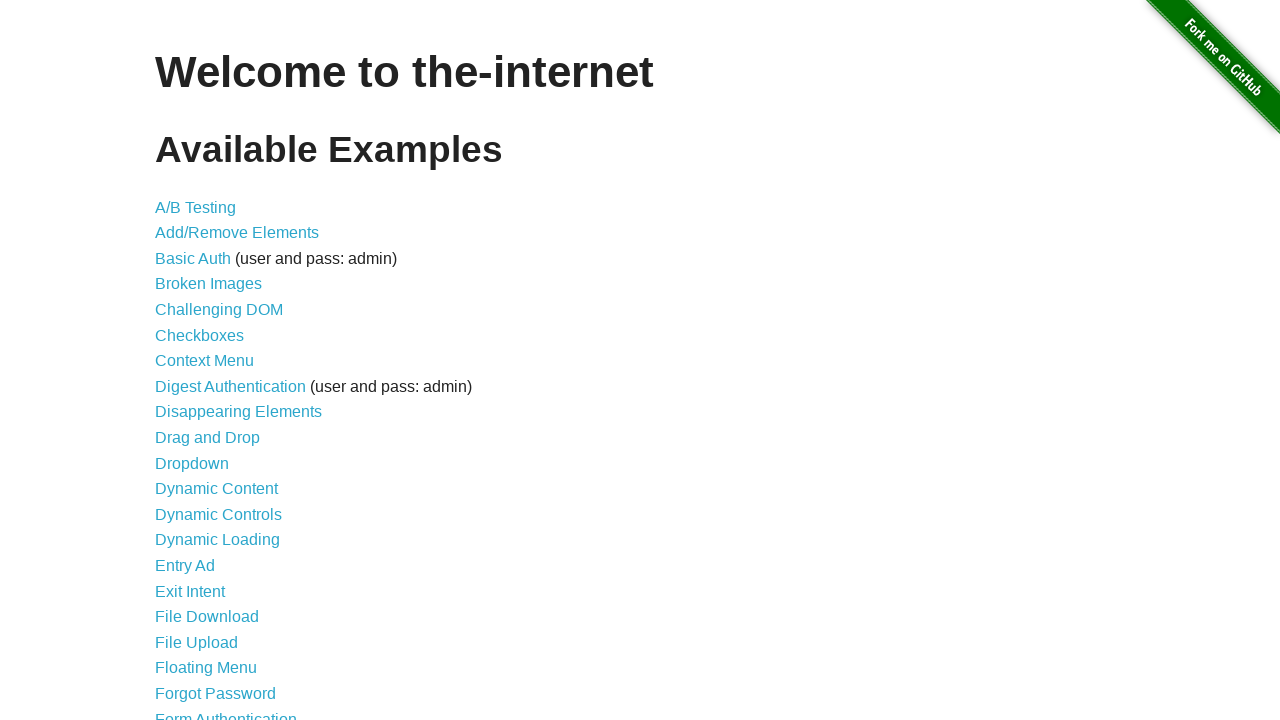

Injected jQuery library into page
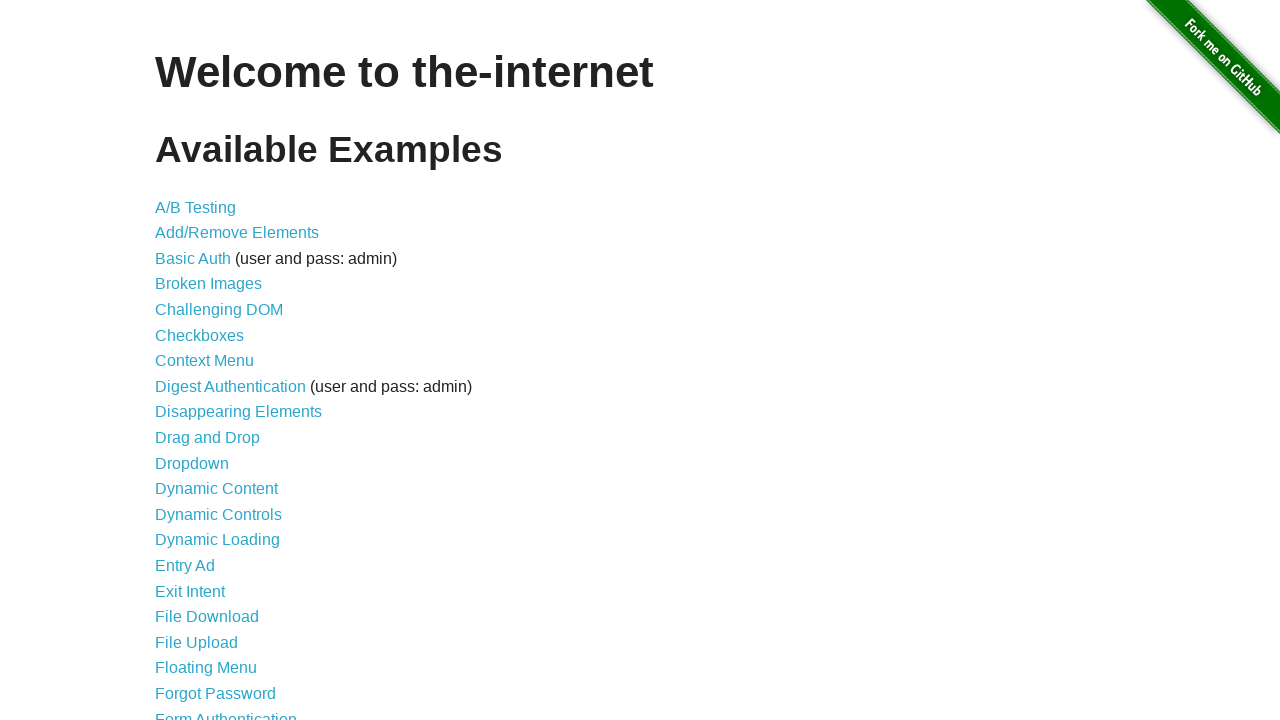

jQuery library finished loading
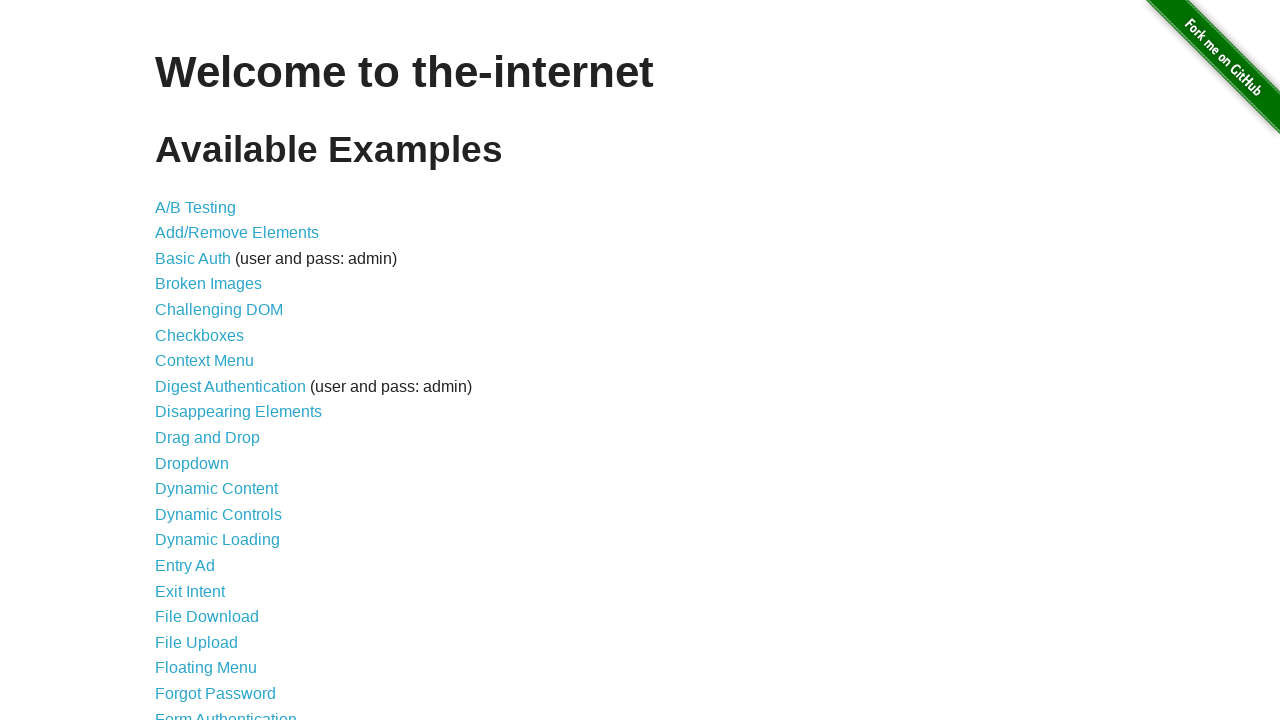

Injected jQuery Growl library into page
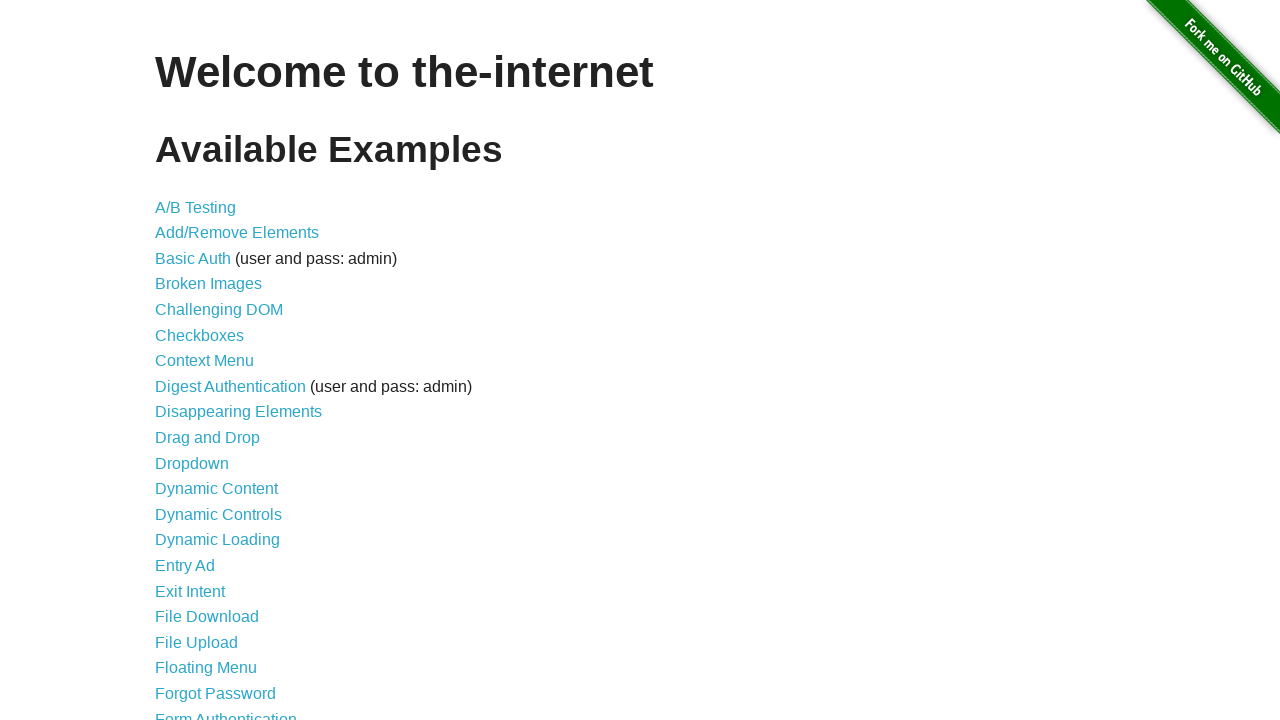

Added jQuery Growl CSS styles to page
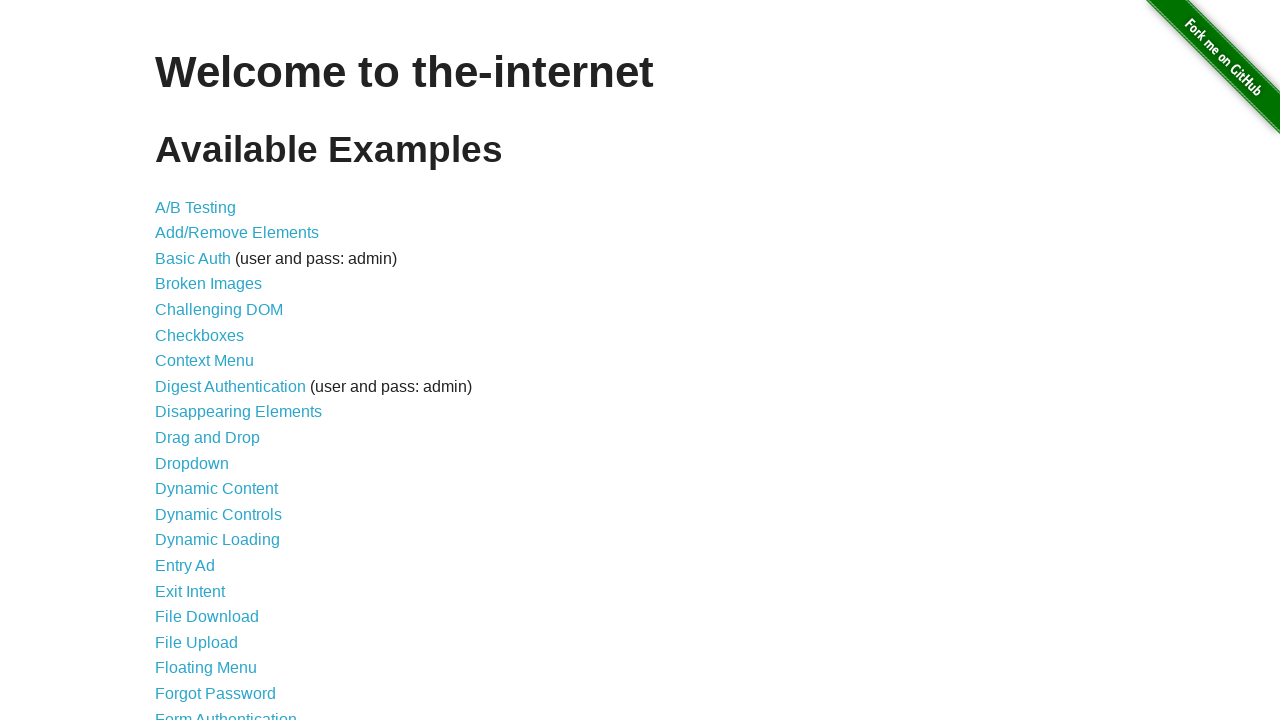

jQuery Growl library fully loaded and ready
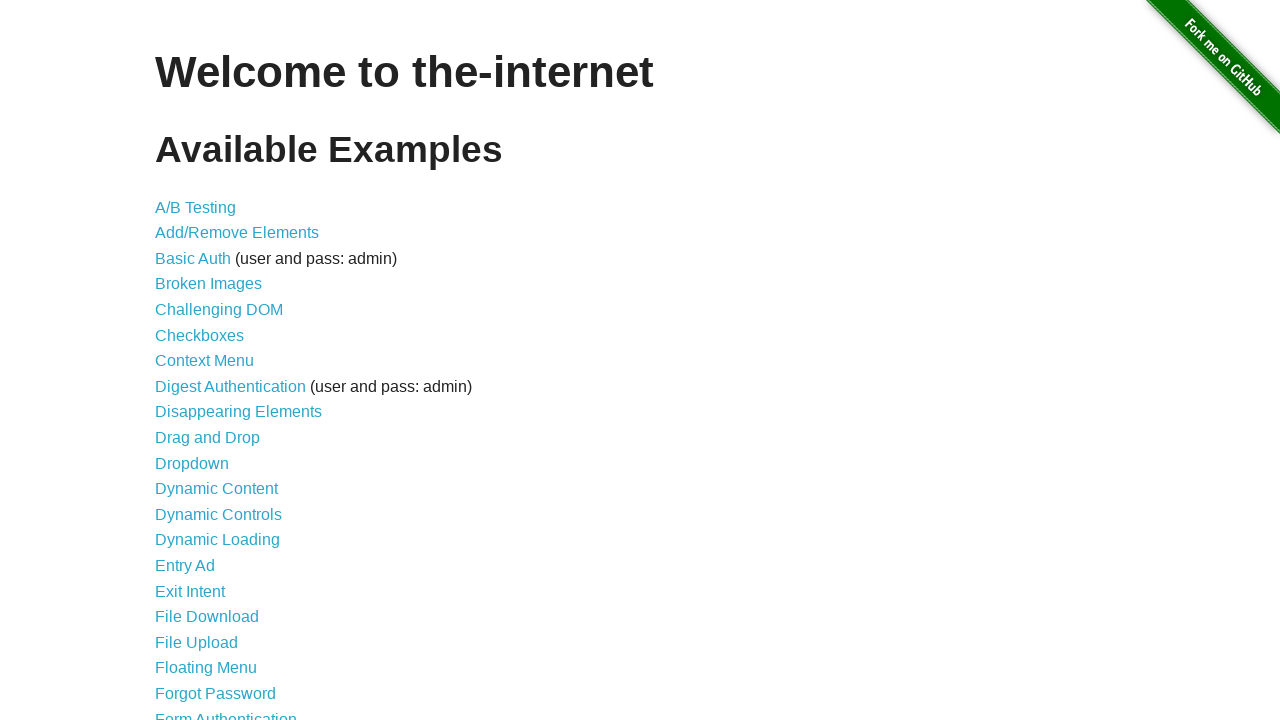

Triggered plain Growl notification with title 'GET' and message '/'
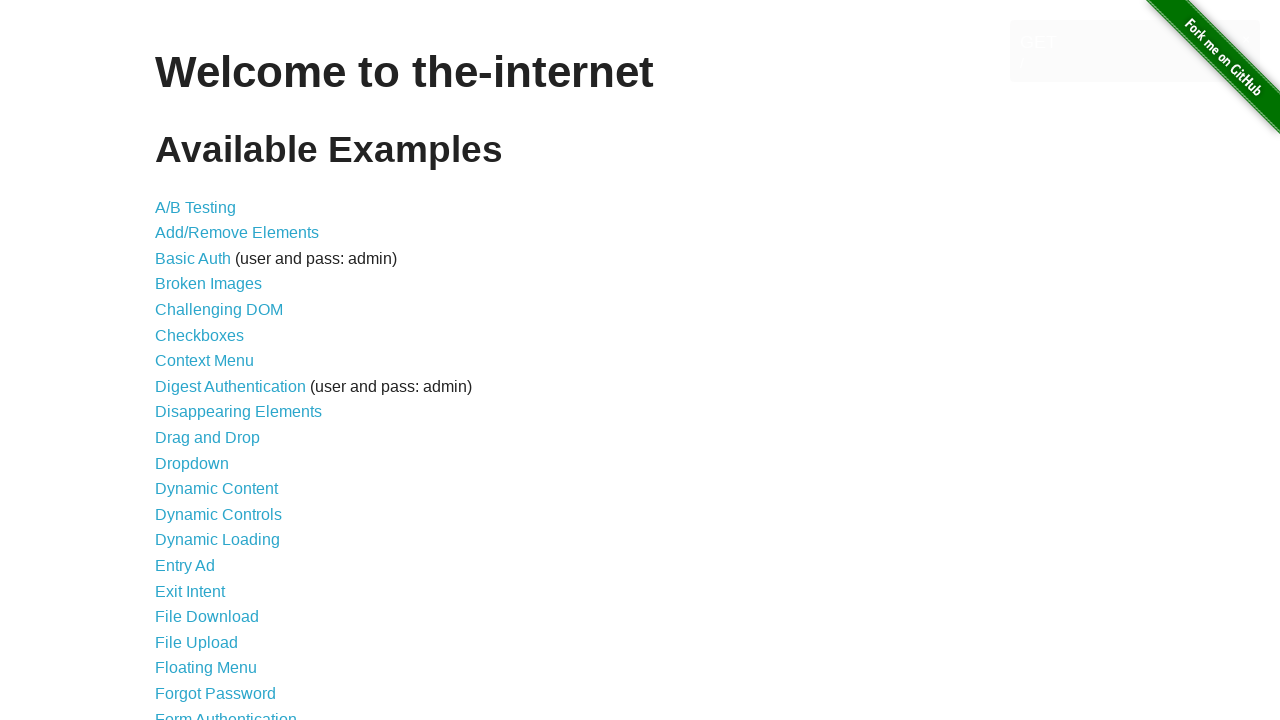

Triggered error Growl notification
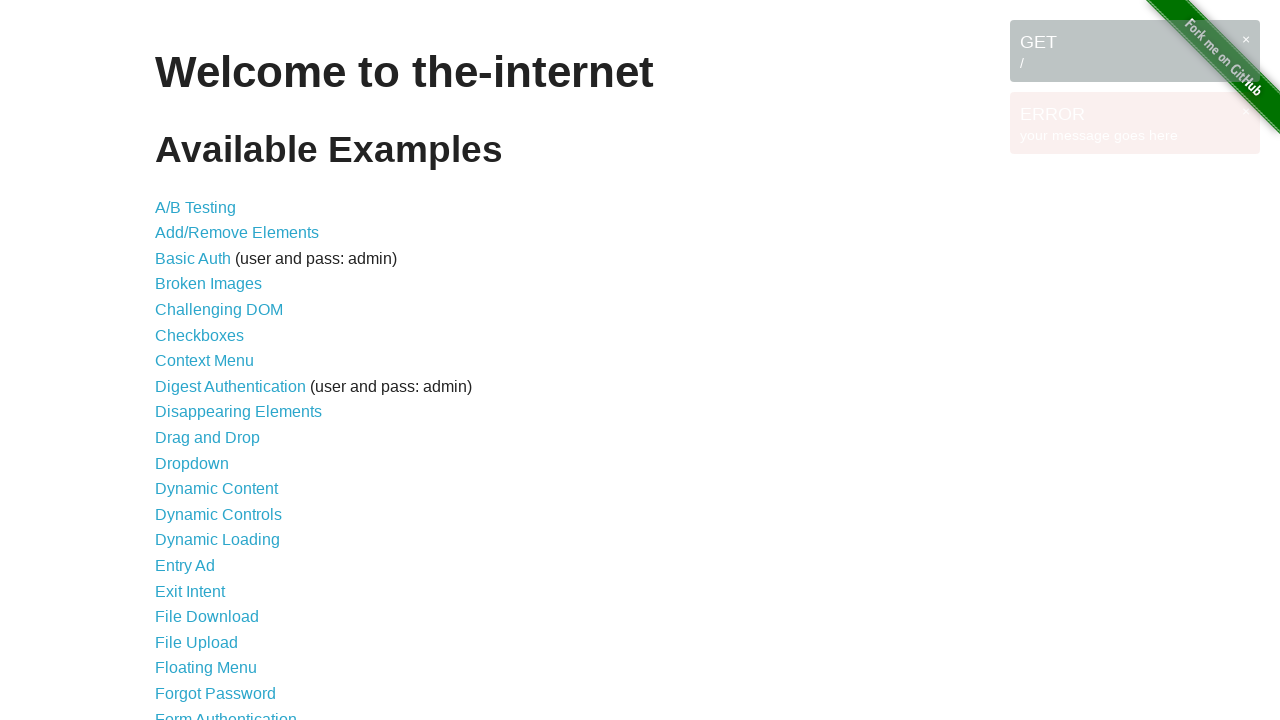

Triggered notice Growl notification
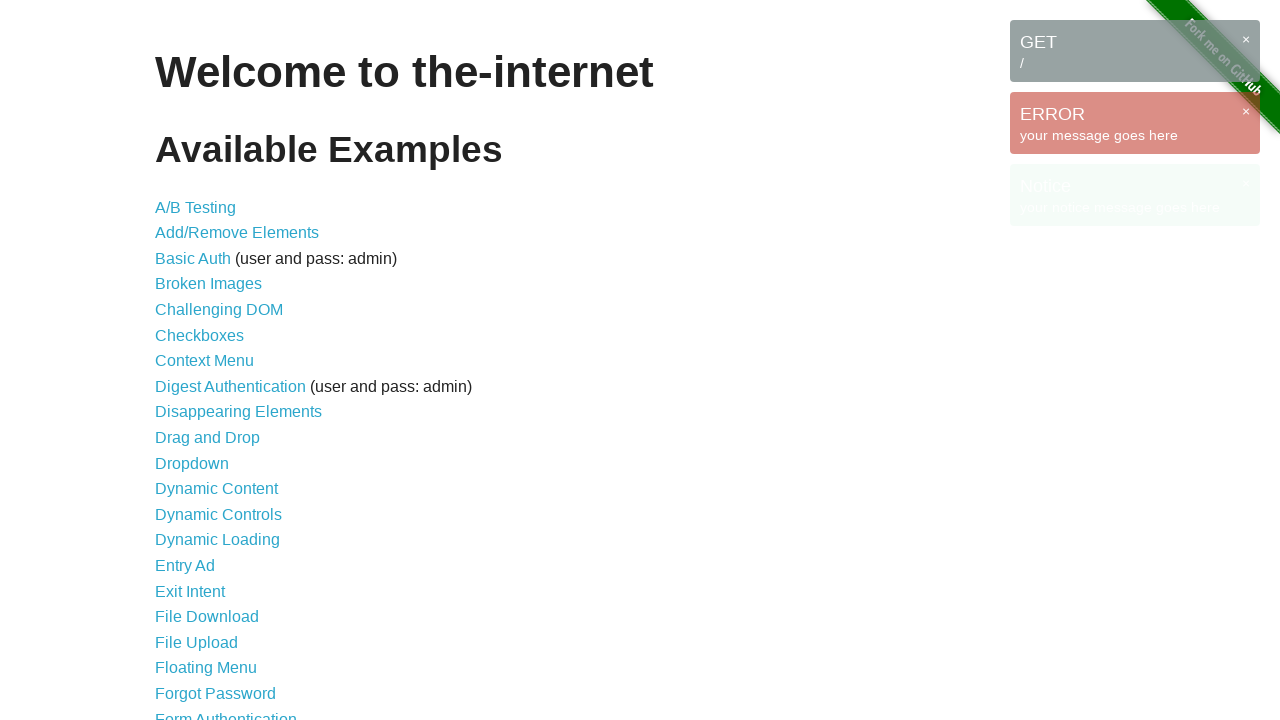

Triggered warning Growl notification
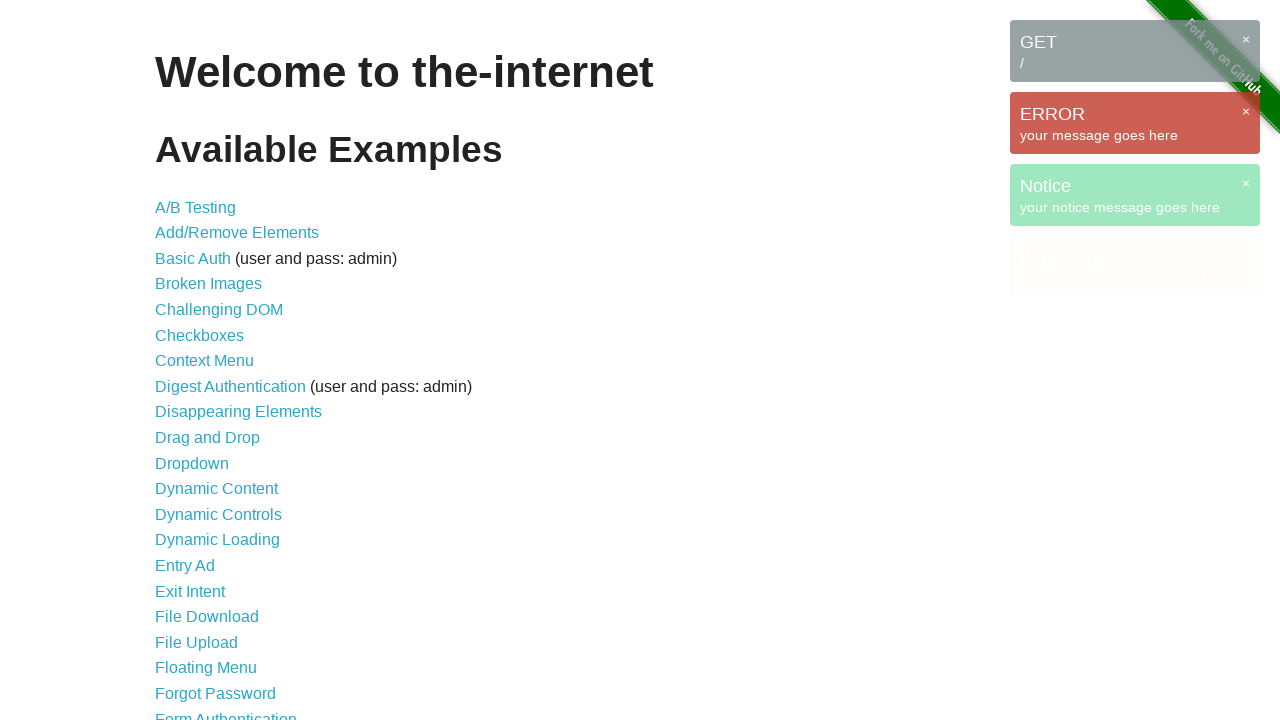

All Growl notifications are visible on the page
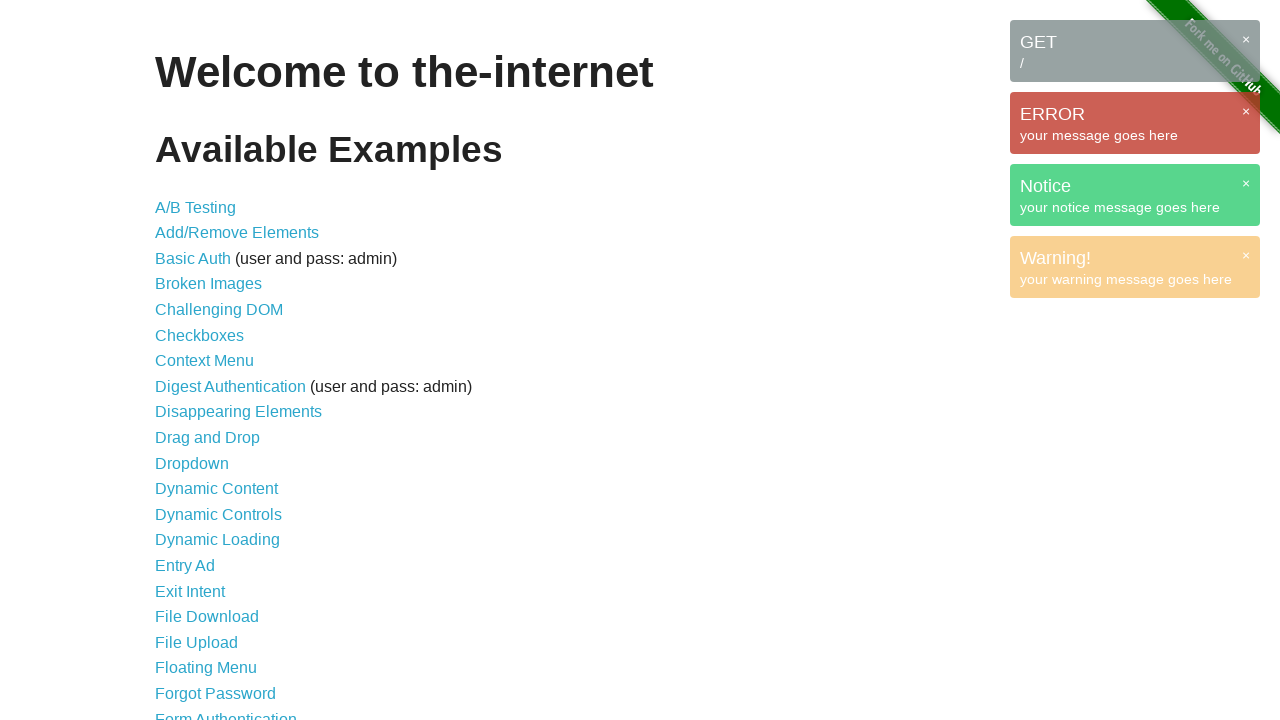

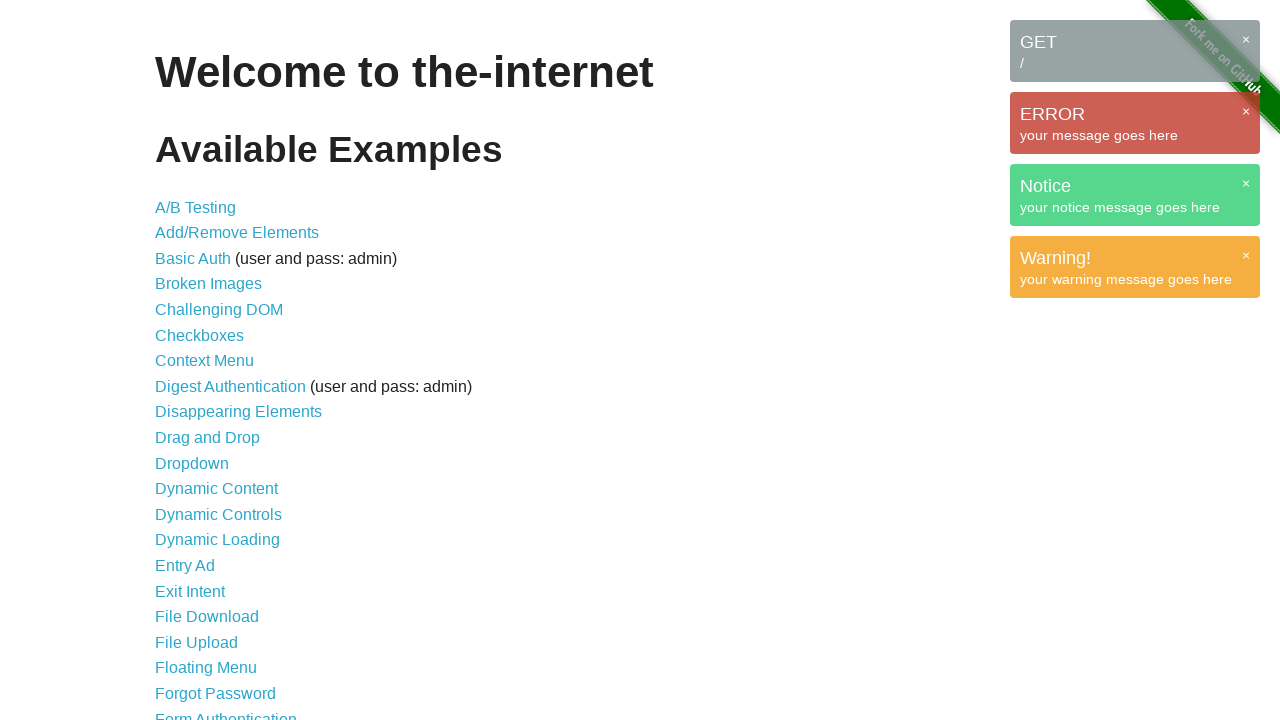